Tests registration form validation by entering mismatched confirmation email and verifying error message

Starting URL: https://alada.vn/tai-khoan/dang-ky.html

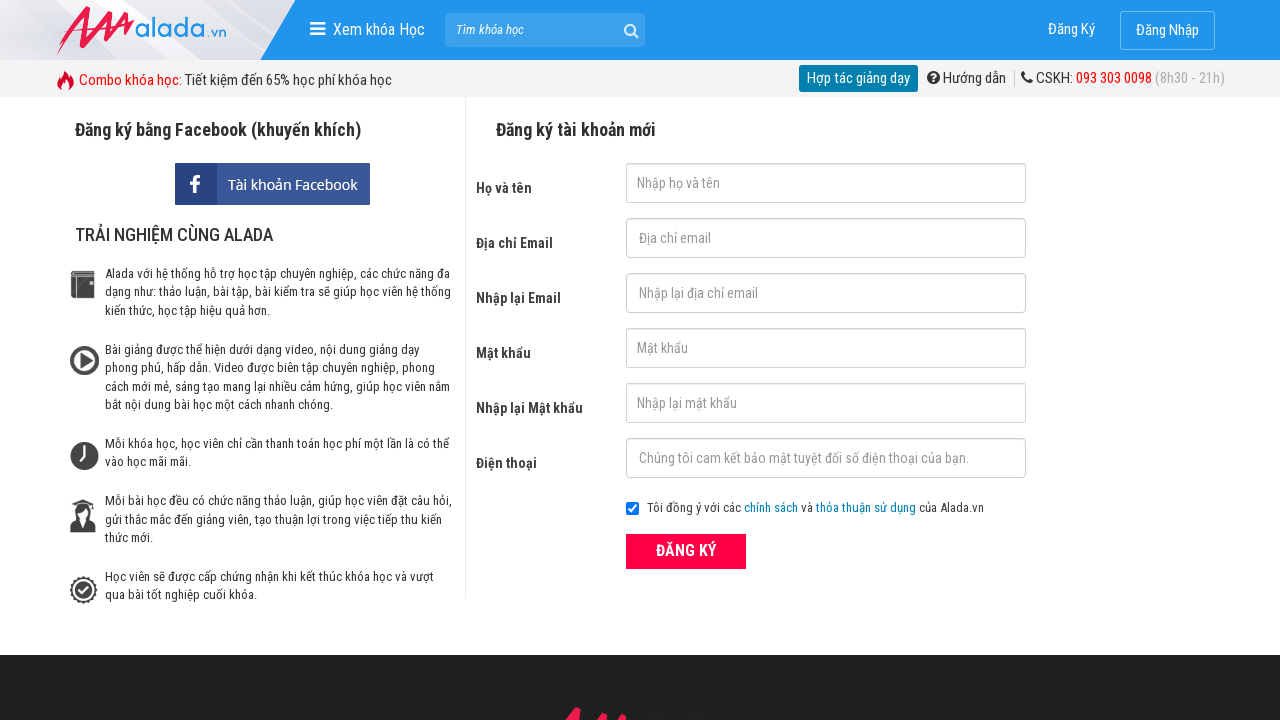

Filled first name field with 'Tuan Bui' on #txtFirstname
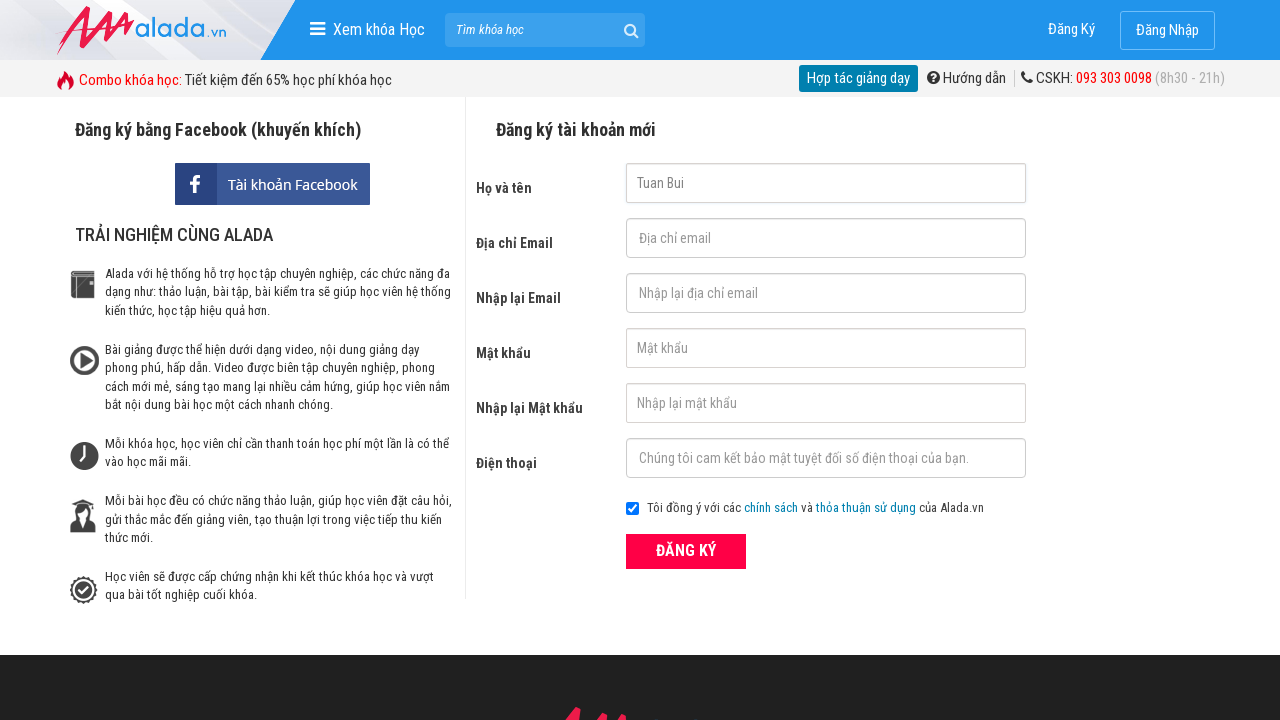

Filled email field with 'tuanbui@gmail.com' on #txtEmail
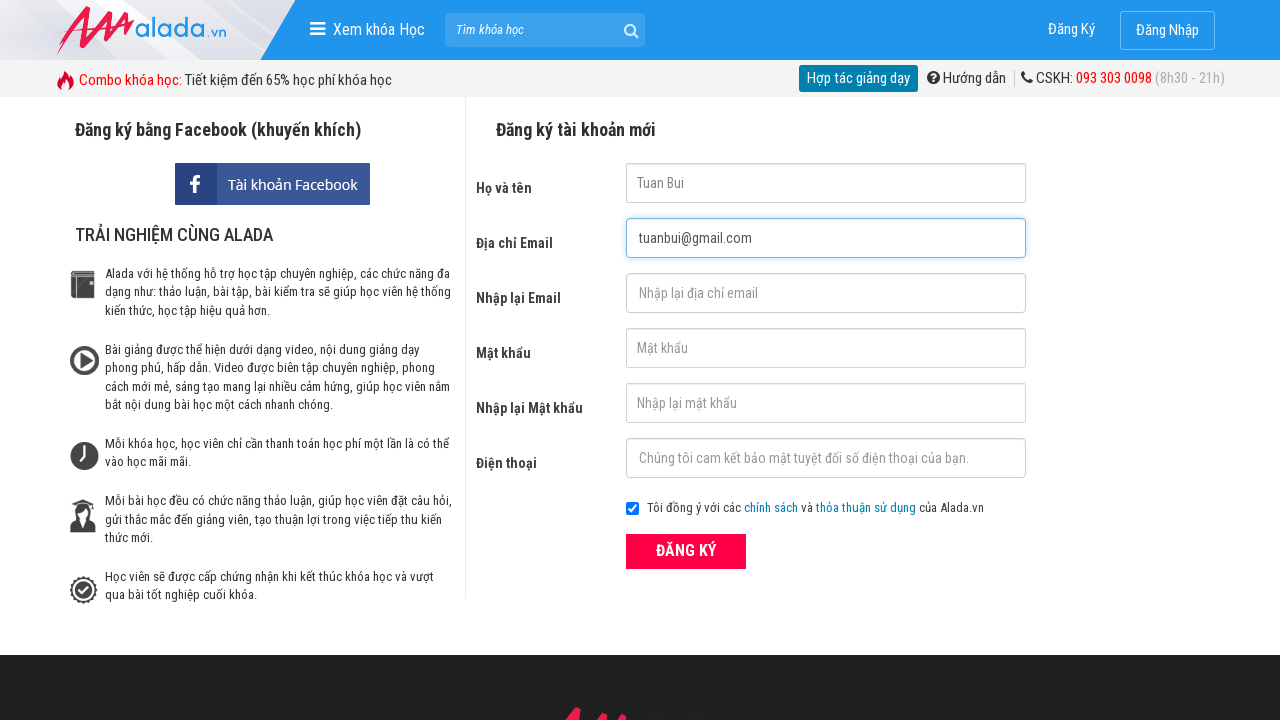

Filled confirmation email field with mismatched email 'tuanbui@gmail.net' on #txtCEmail
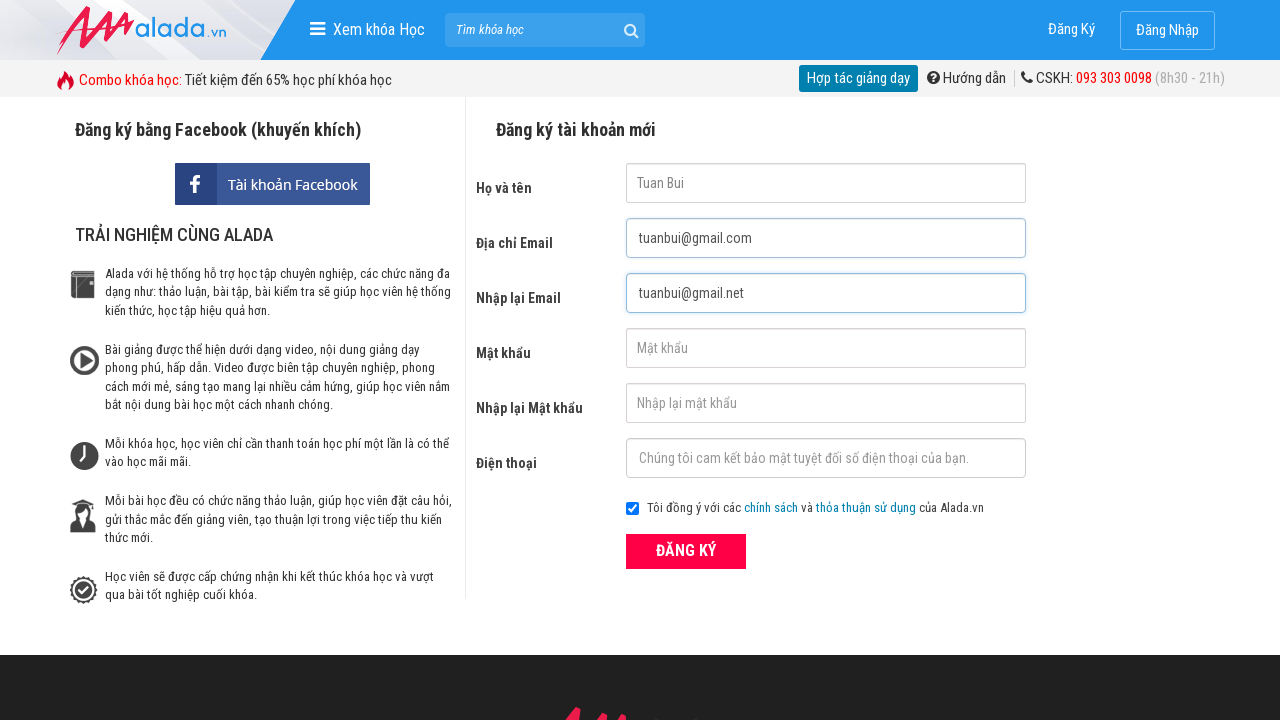

Filled password field with 'Abcd1234!' on #txtPassword
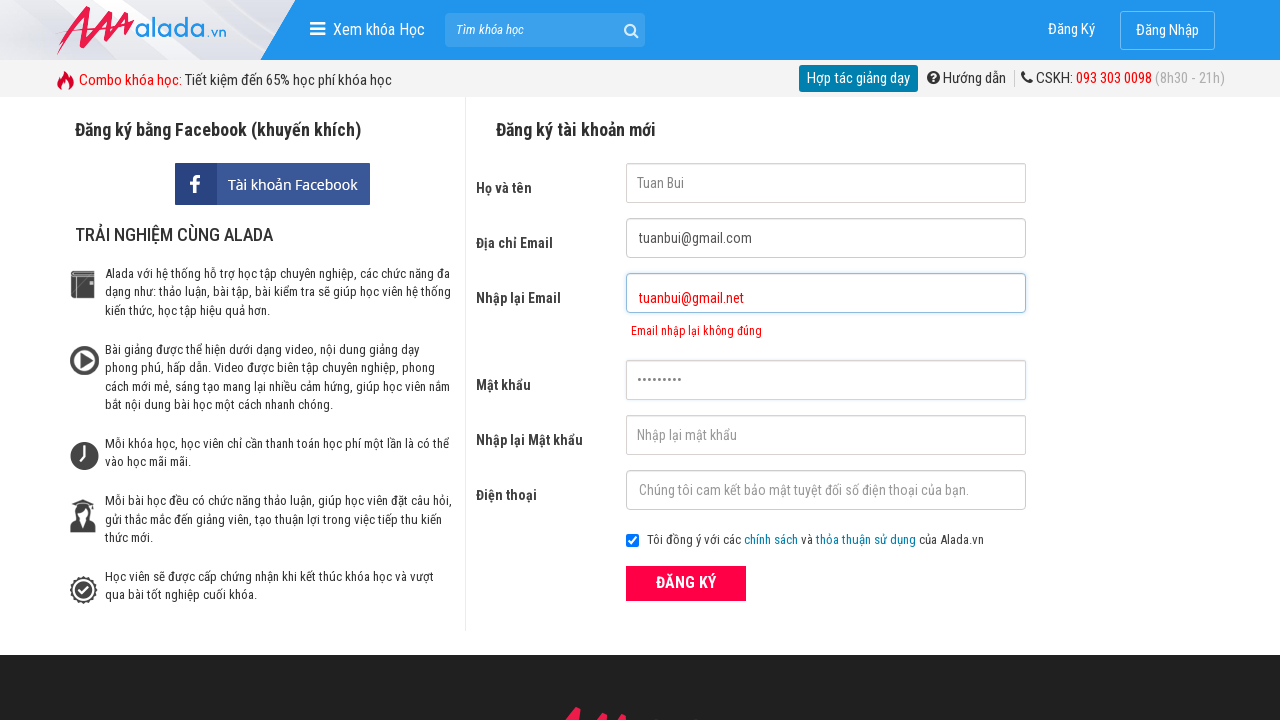

Filled confirm password field with 'Abcd1234!' on #txtCPassword
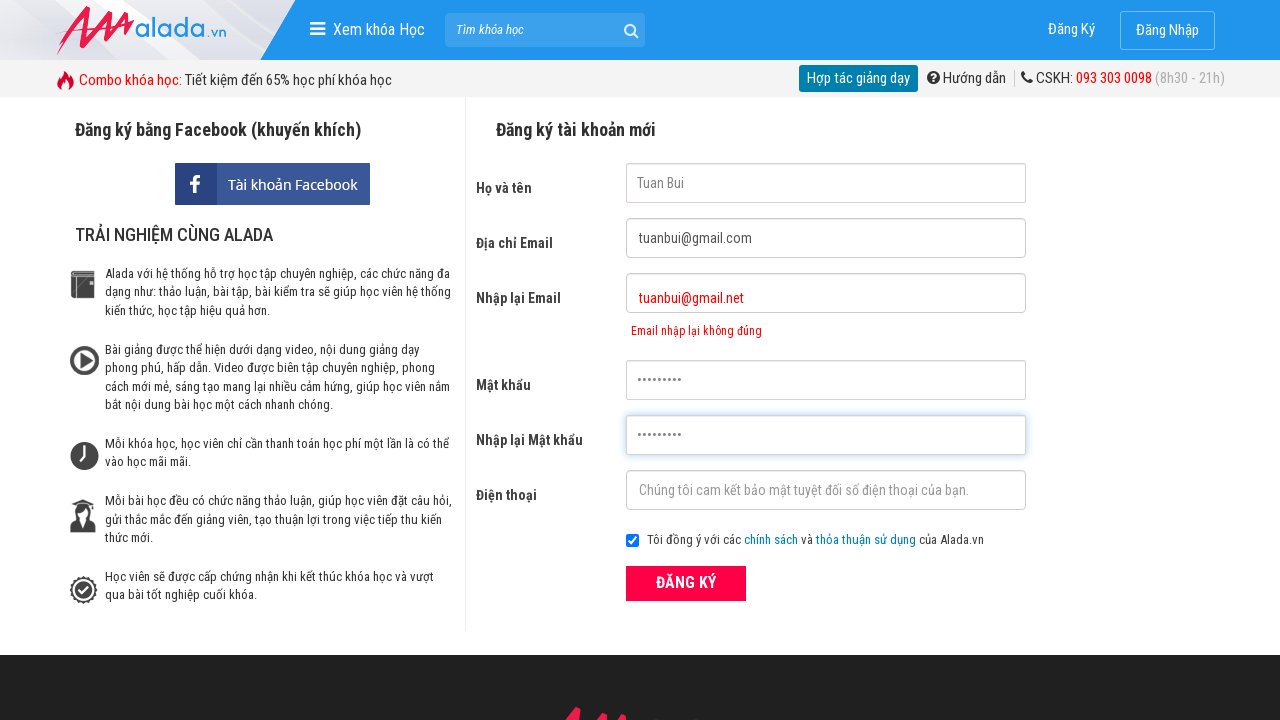

Filled phone field with '0907231123' on #txtPhone
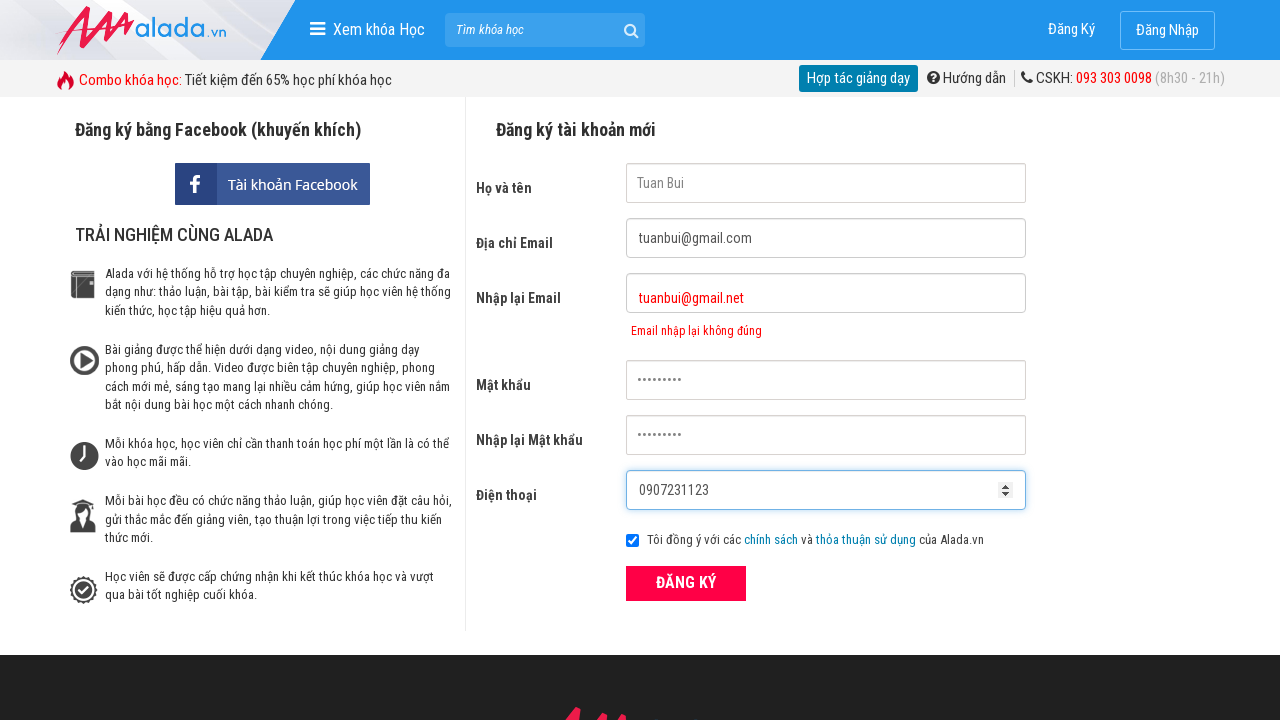

Clicked submit button to register at (686, 583) on button[type='submit']
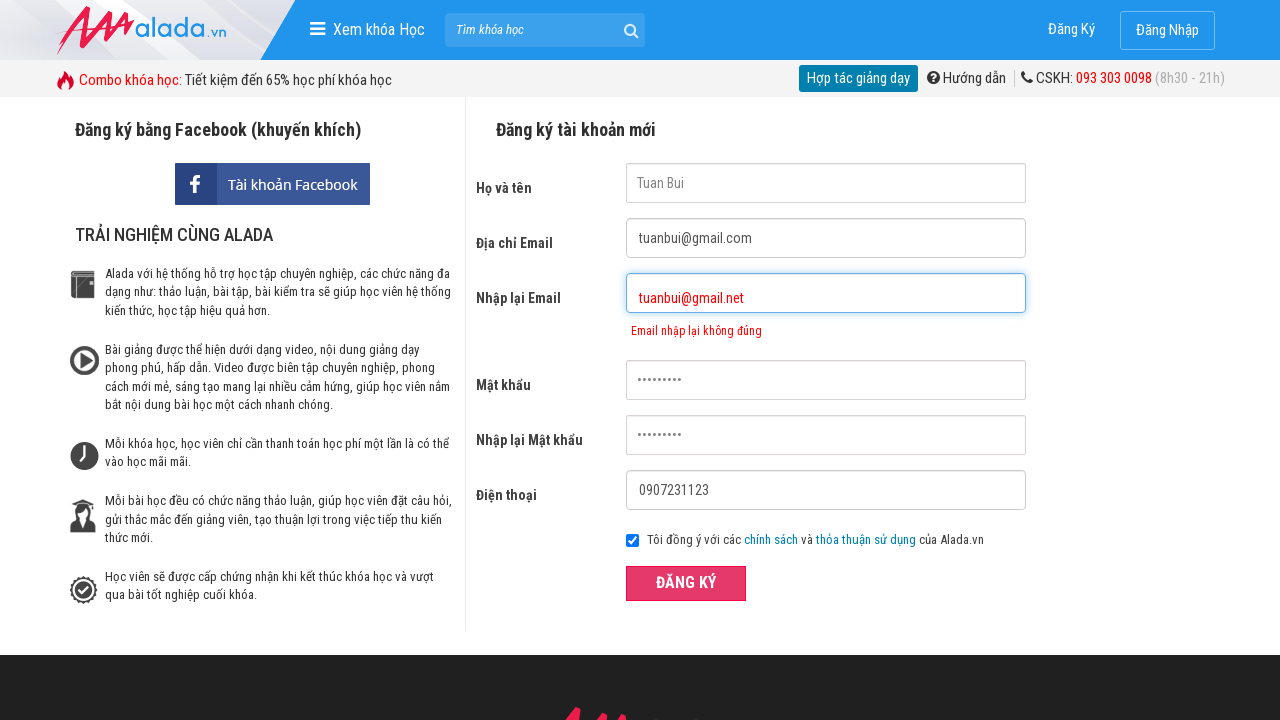

Confirmation email error message appeared
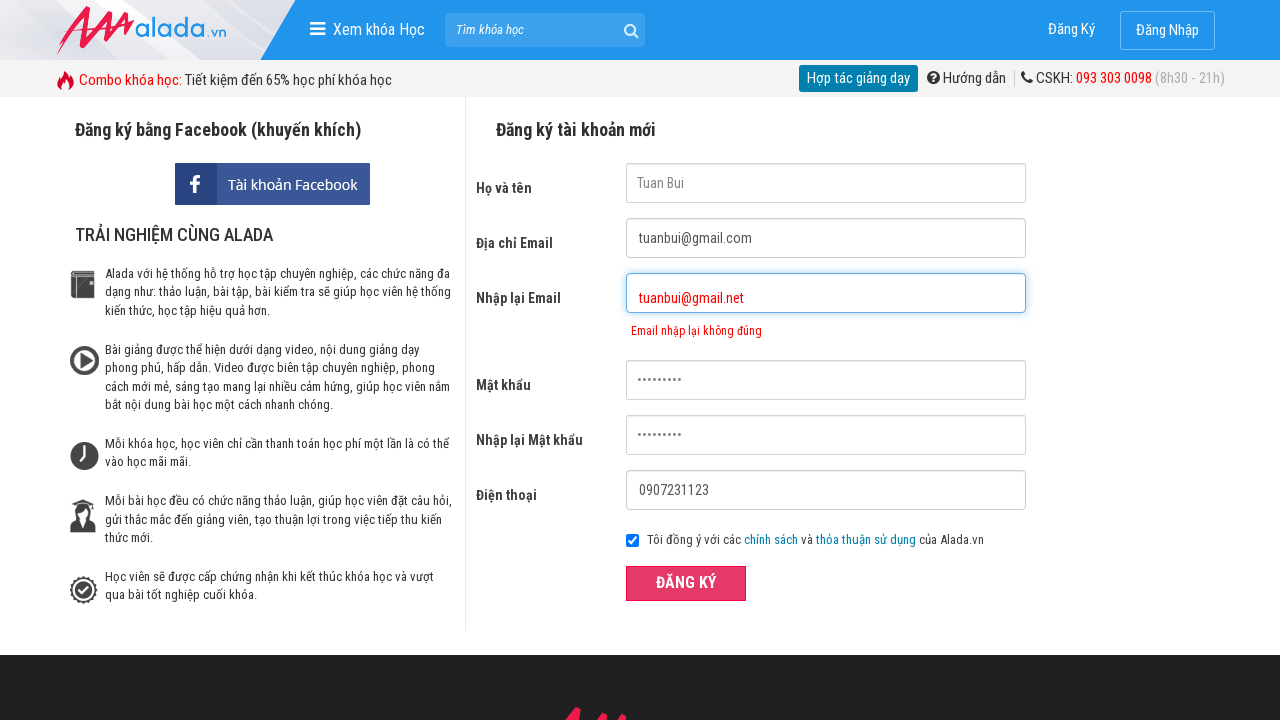

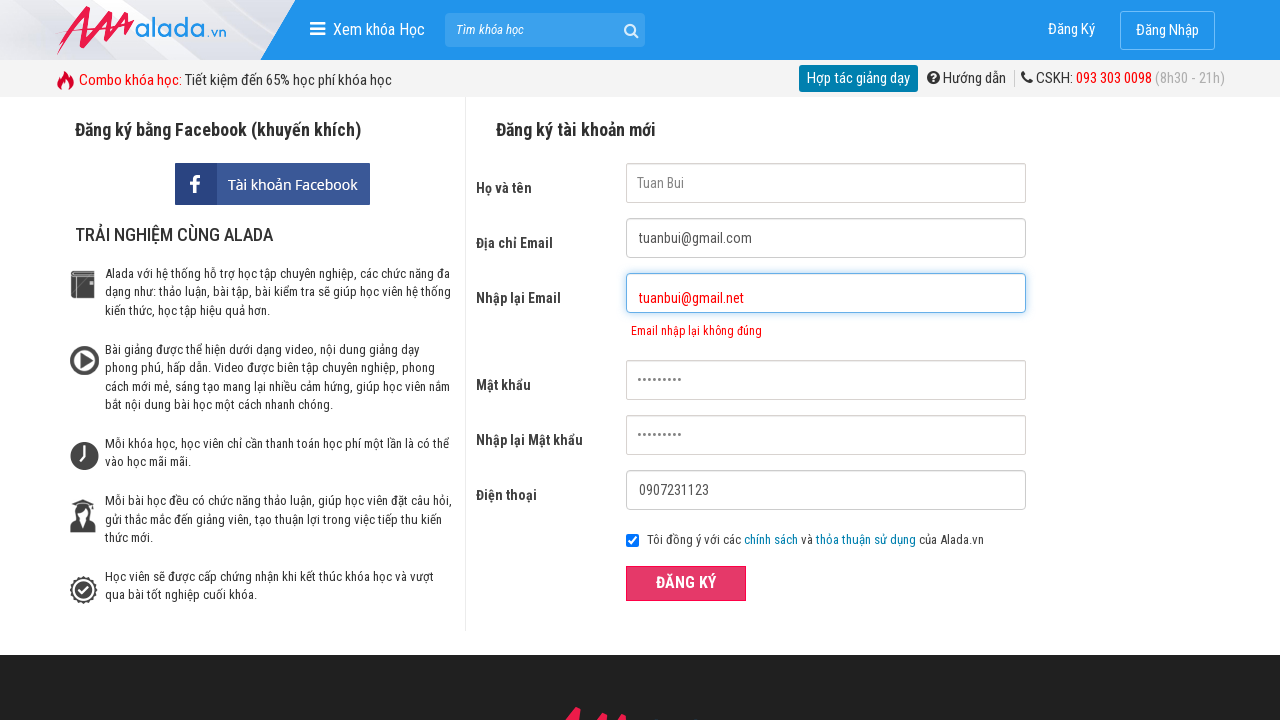